Tests a payment calculator by extracting monthly payment and tax values from the page, calculating annual payment with tax, submitting the form, and validating the result

Starting URL: http://alex.academy/exe/payment_tax/index3.html

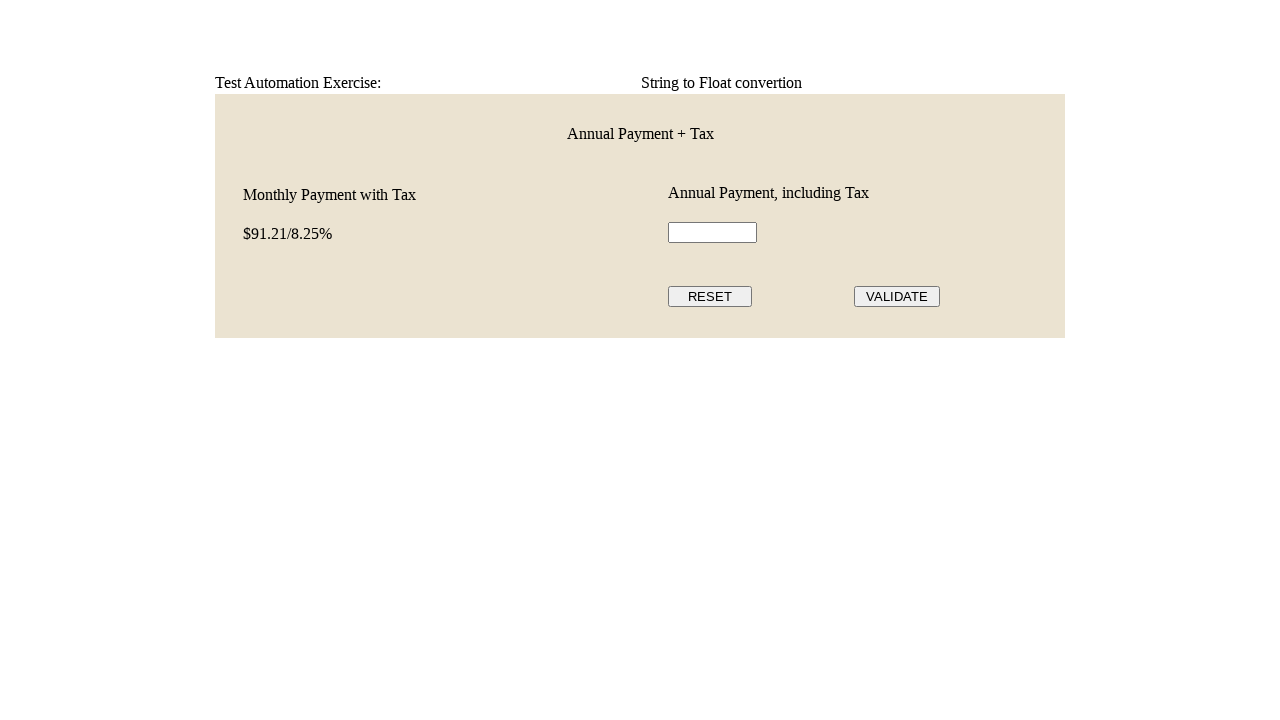

Extracted monthly payment and tax information from the page
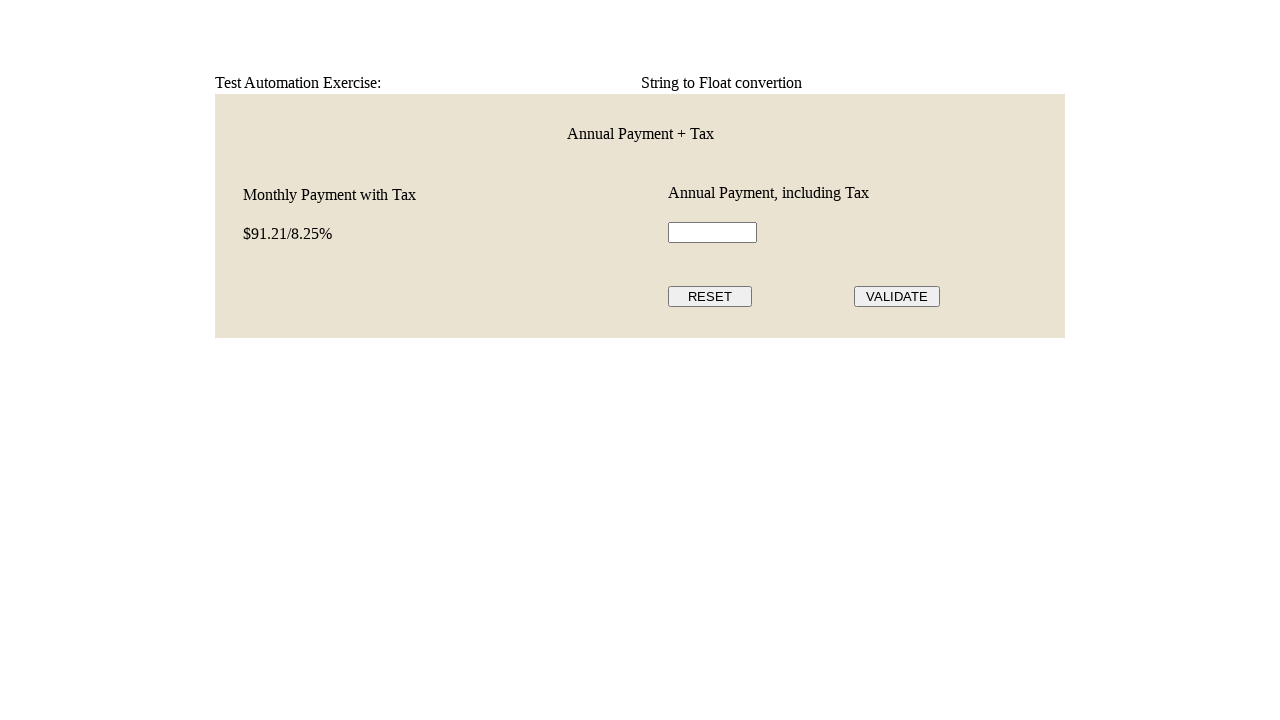

Parsed payment and tax values using regex
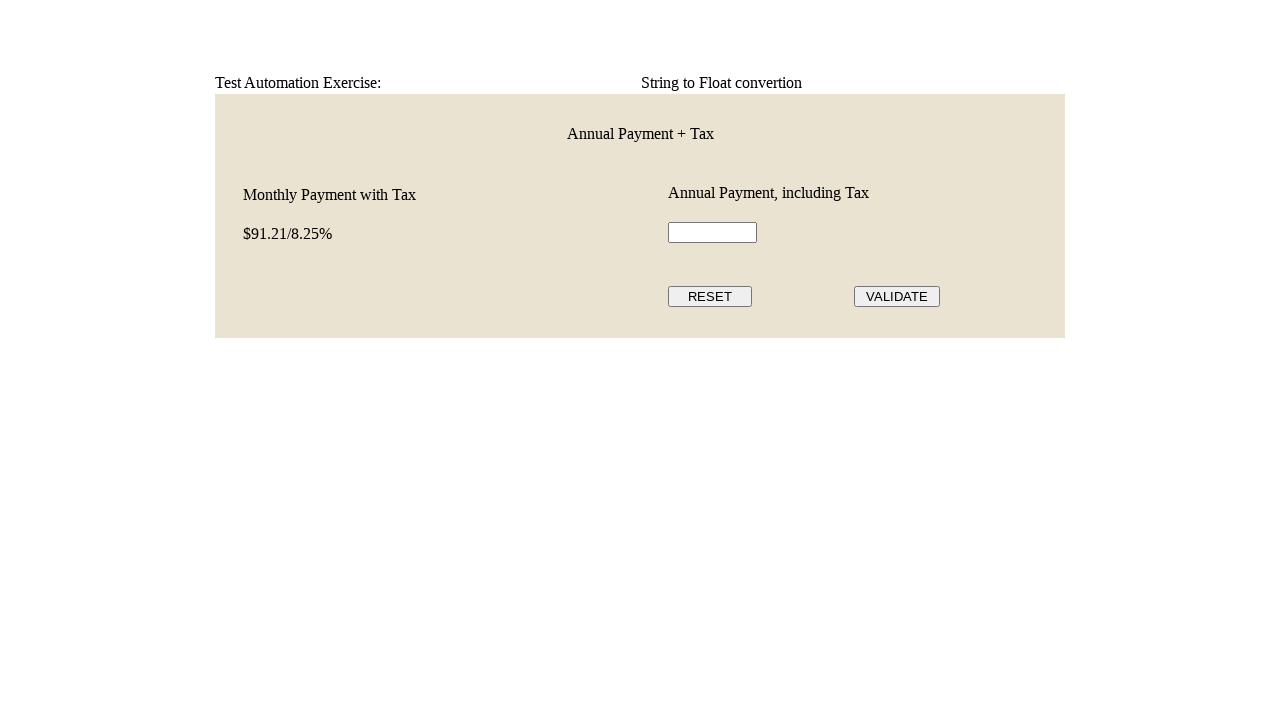

Extracted monthly payment: $91.21, tax rate: 8.25%
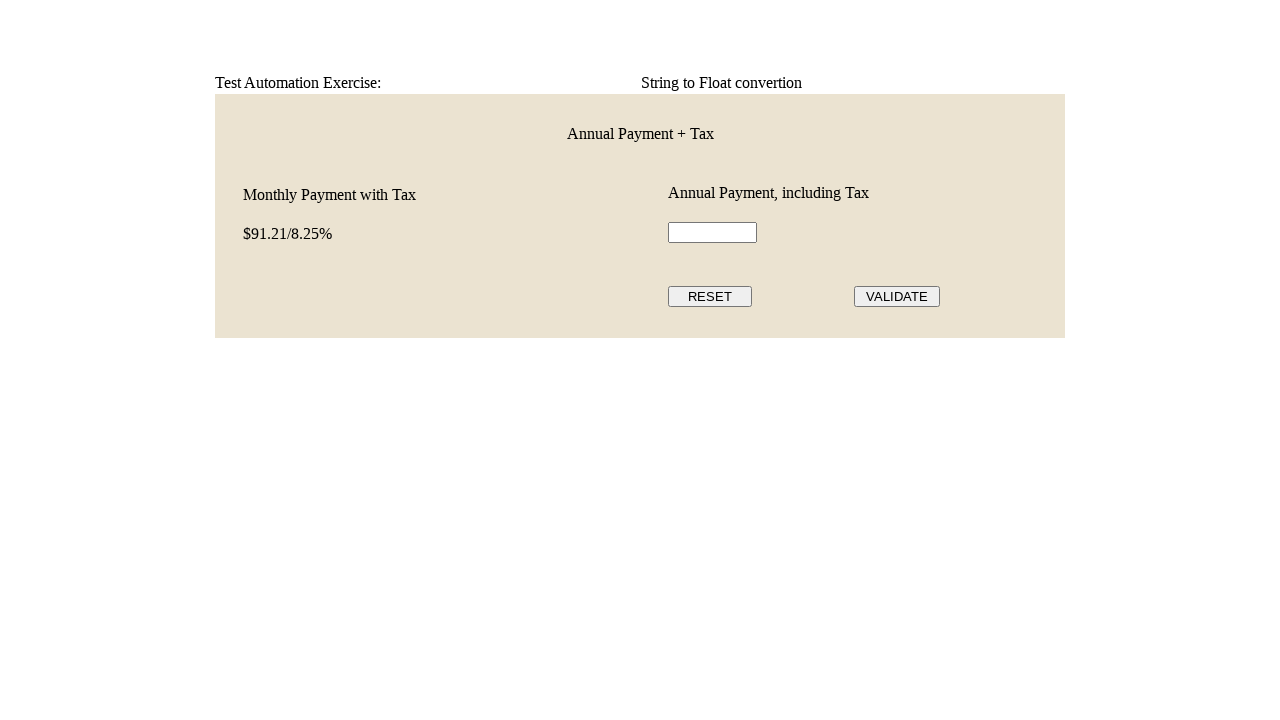

Calculated monthly tax amount: $7.52
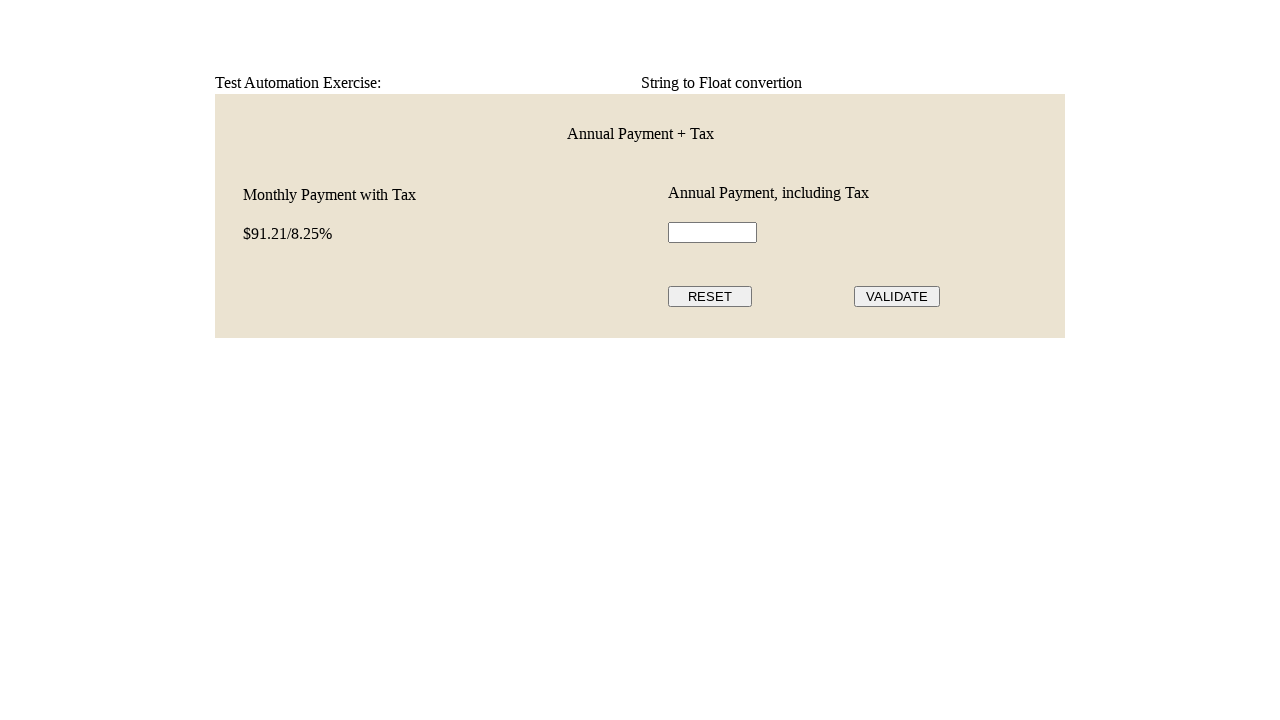

Calculated monthly payment with tax: $98.73
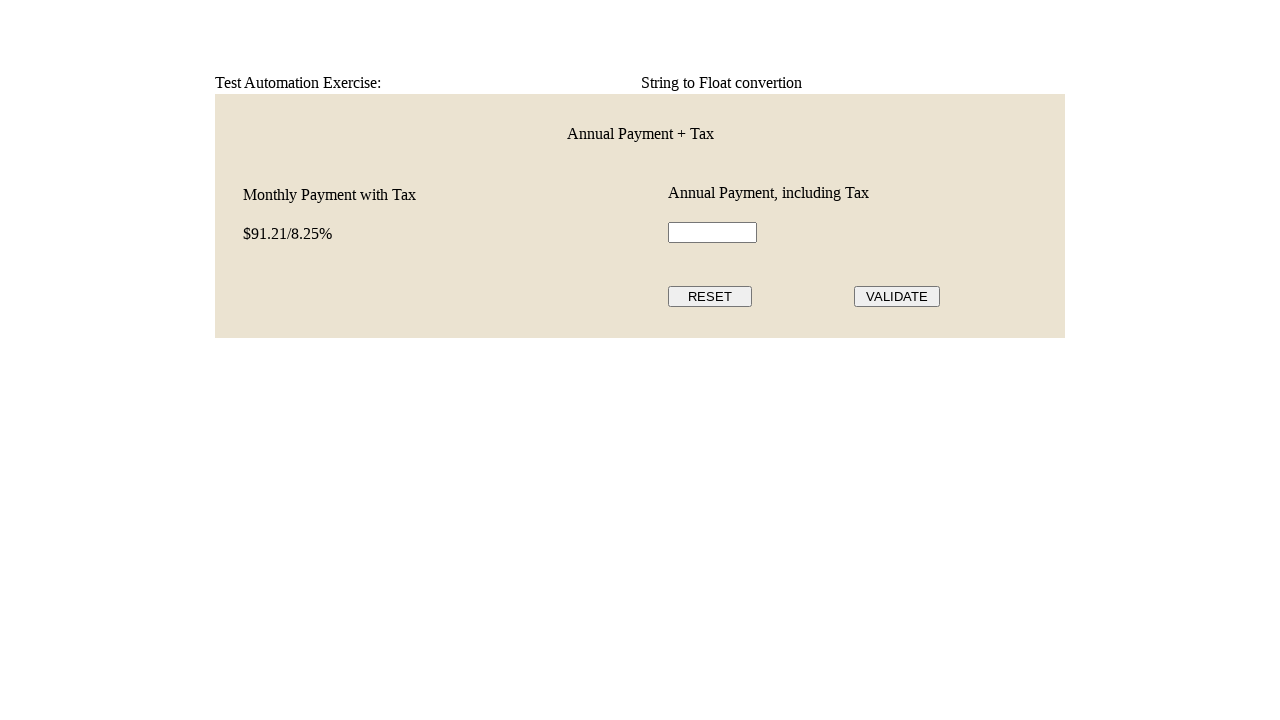

Calculated annual payment with tax: $1184.76
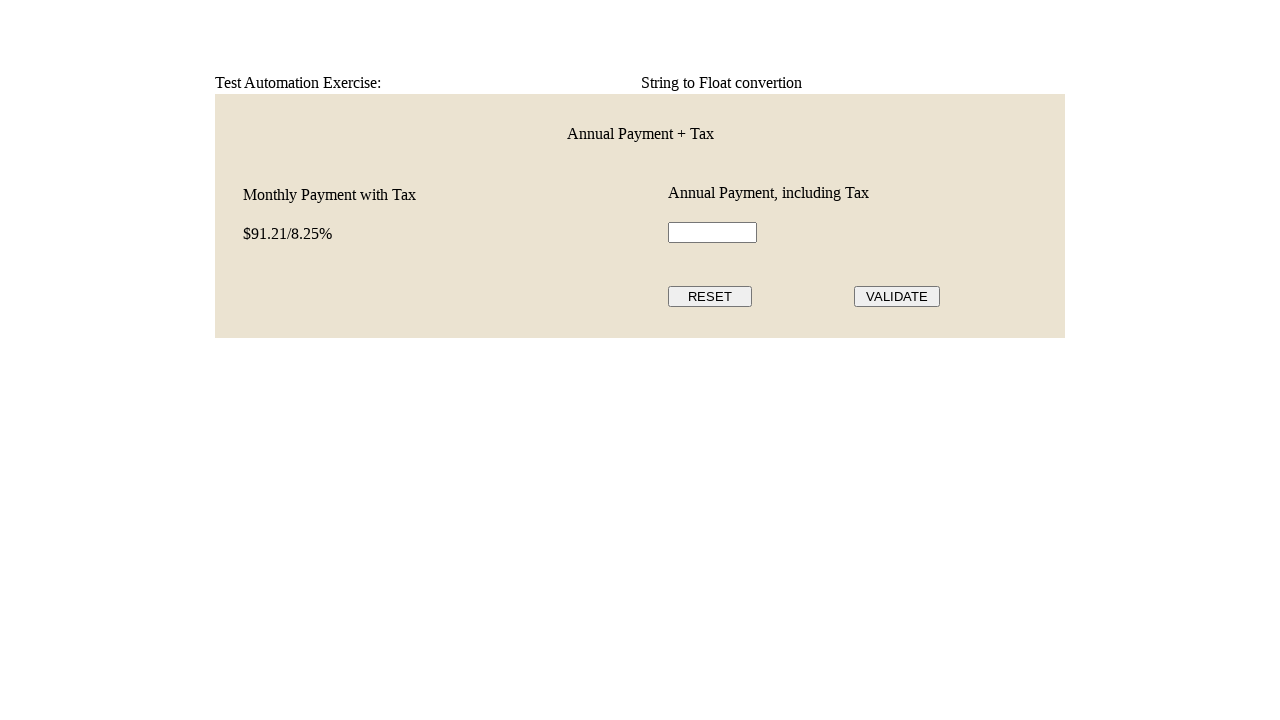

Filled annual payment field with $1184.76 on #id_annual_payment_with_tax
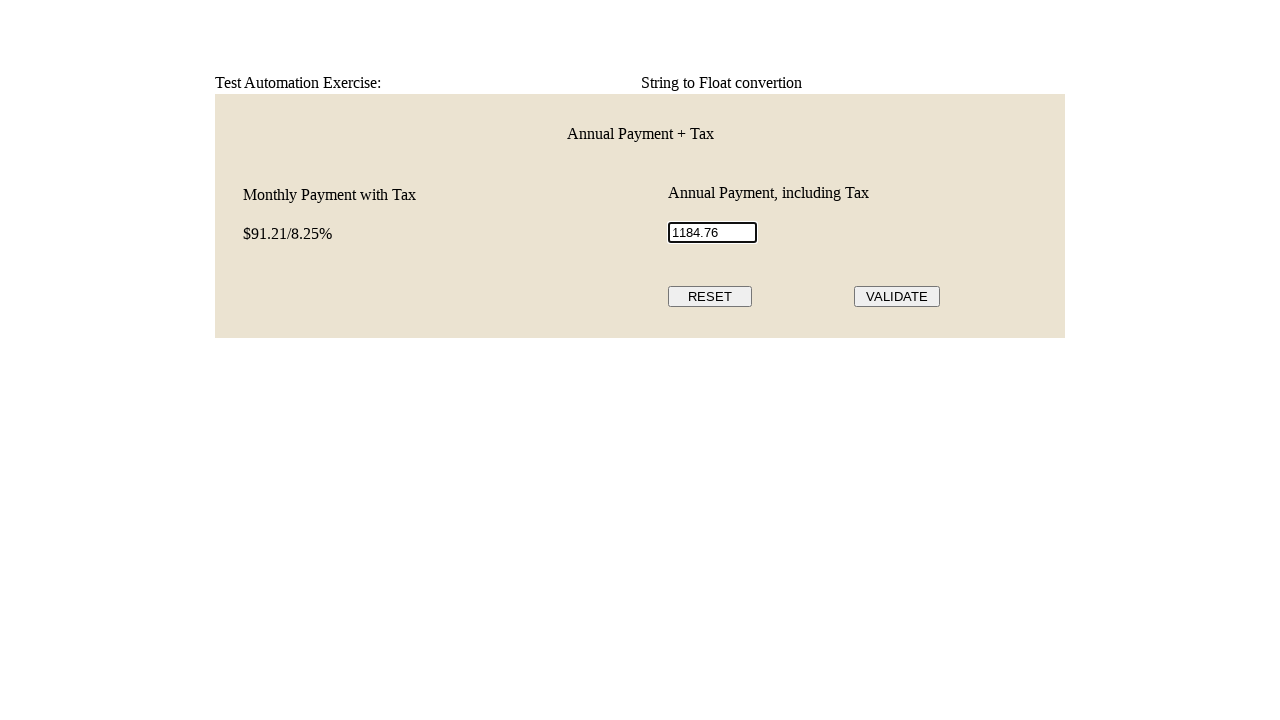

Clicked the validate button to submit the form at (897, 296) on #id_validate_button
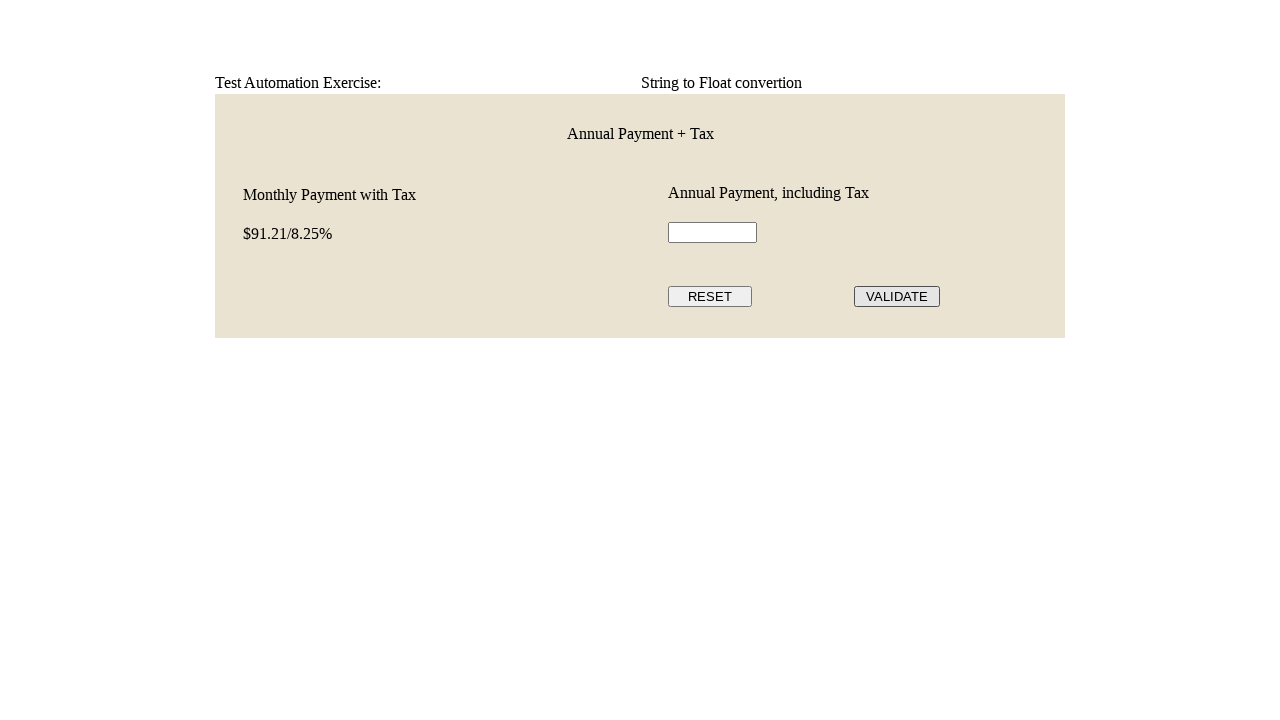

Retrieved validation result: 
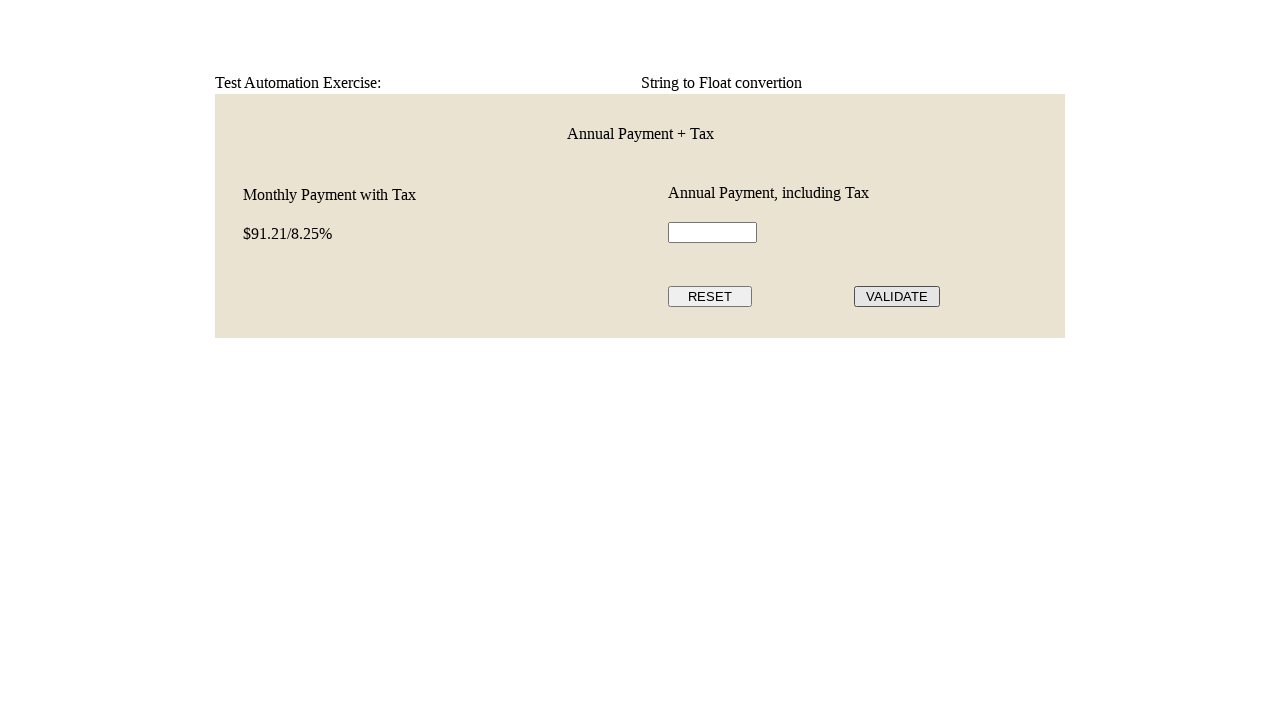

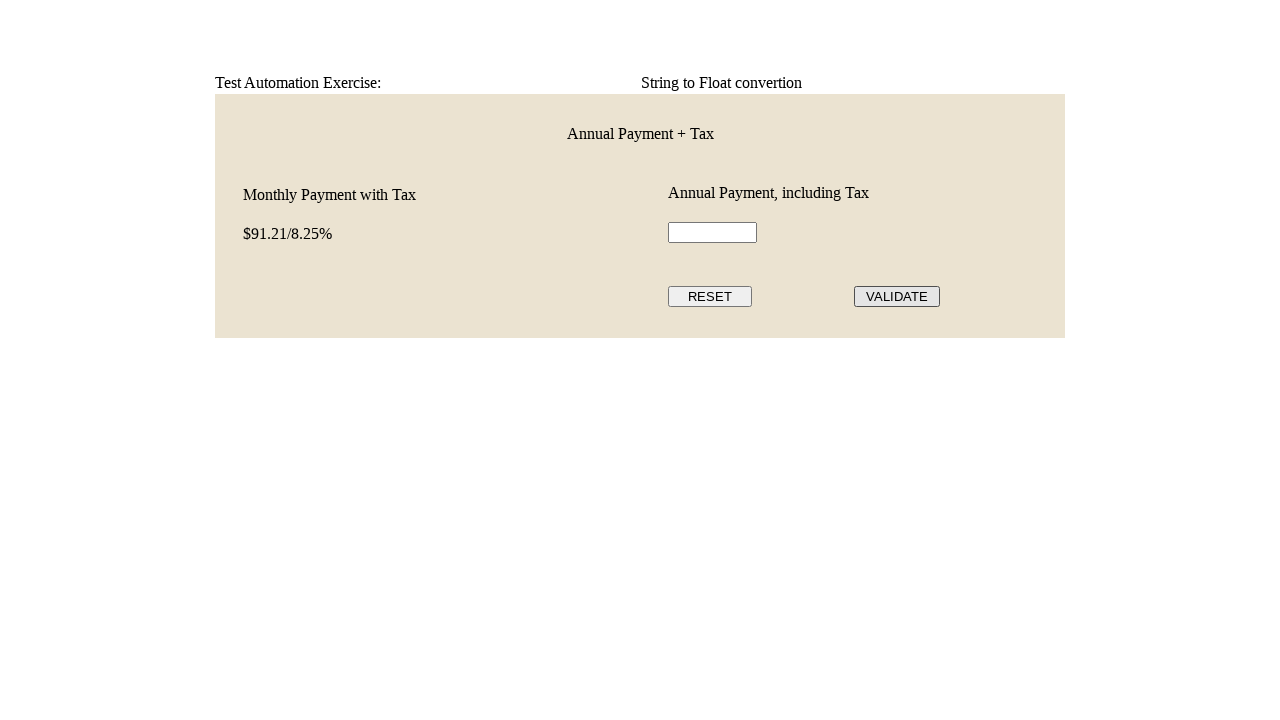